Navigates to Yahoo Taiwan homepage and verifies the page loads successfully by checking the browser width via JavaScript execution.

Starting URL: http://www.yahoo.com.tw

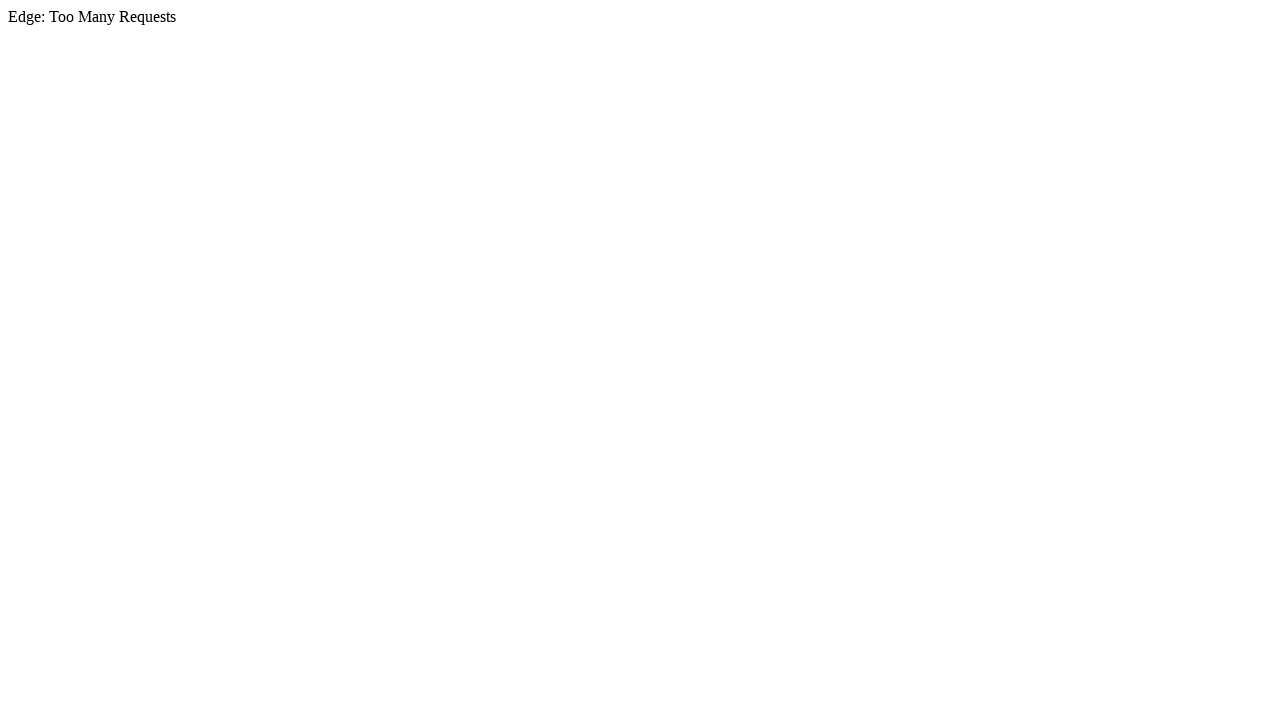

Set viewport size to 1920x1080
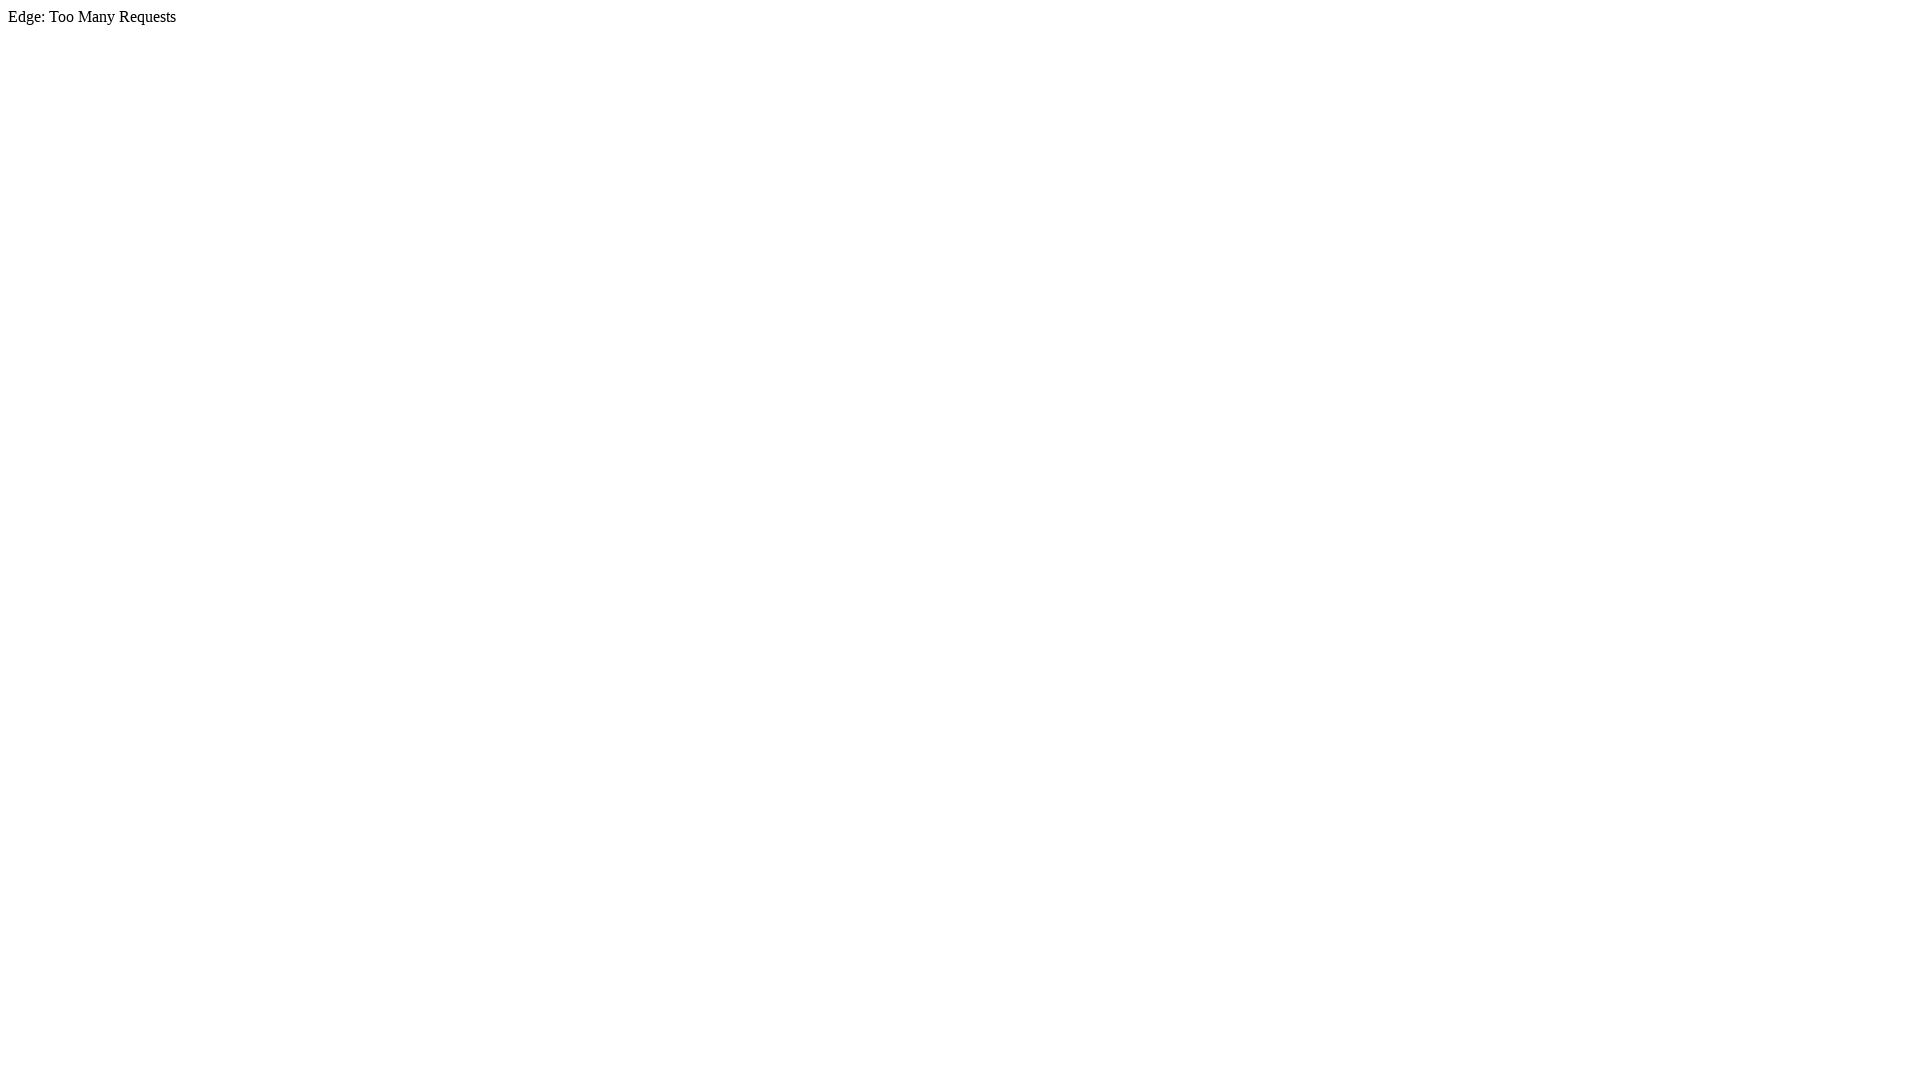

Page loaded with domcontentloaded state
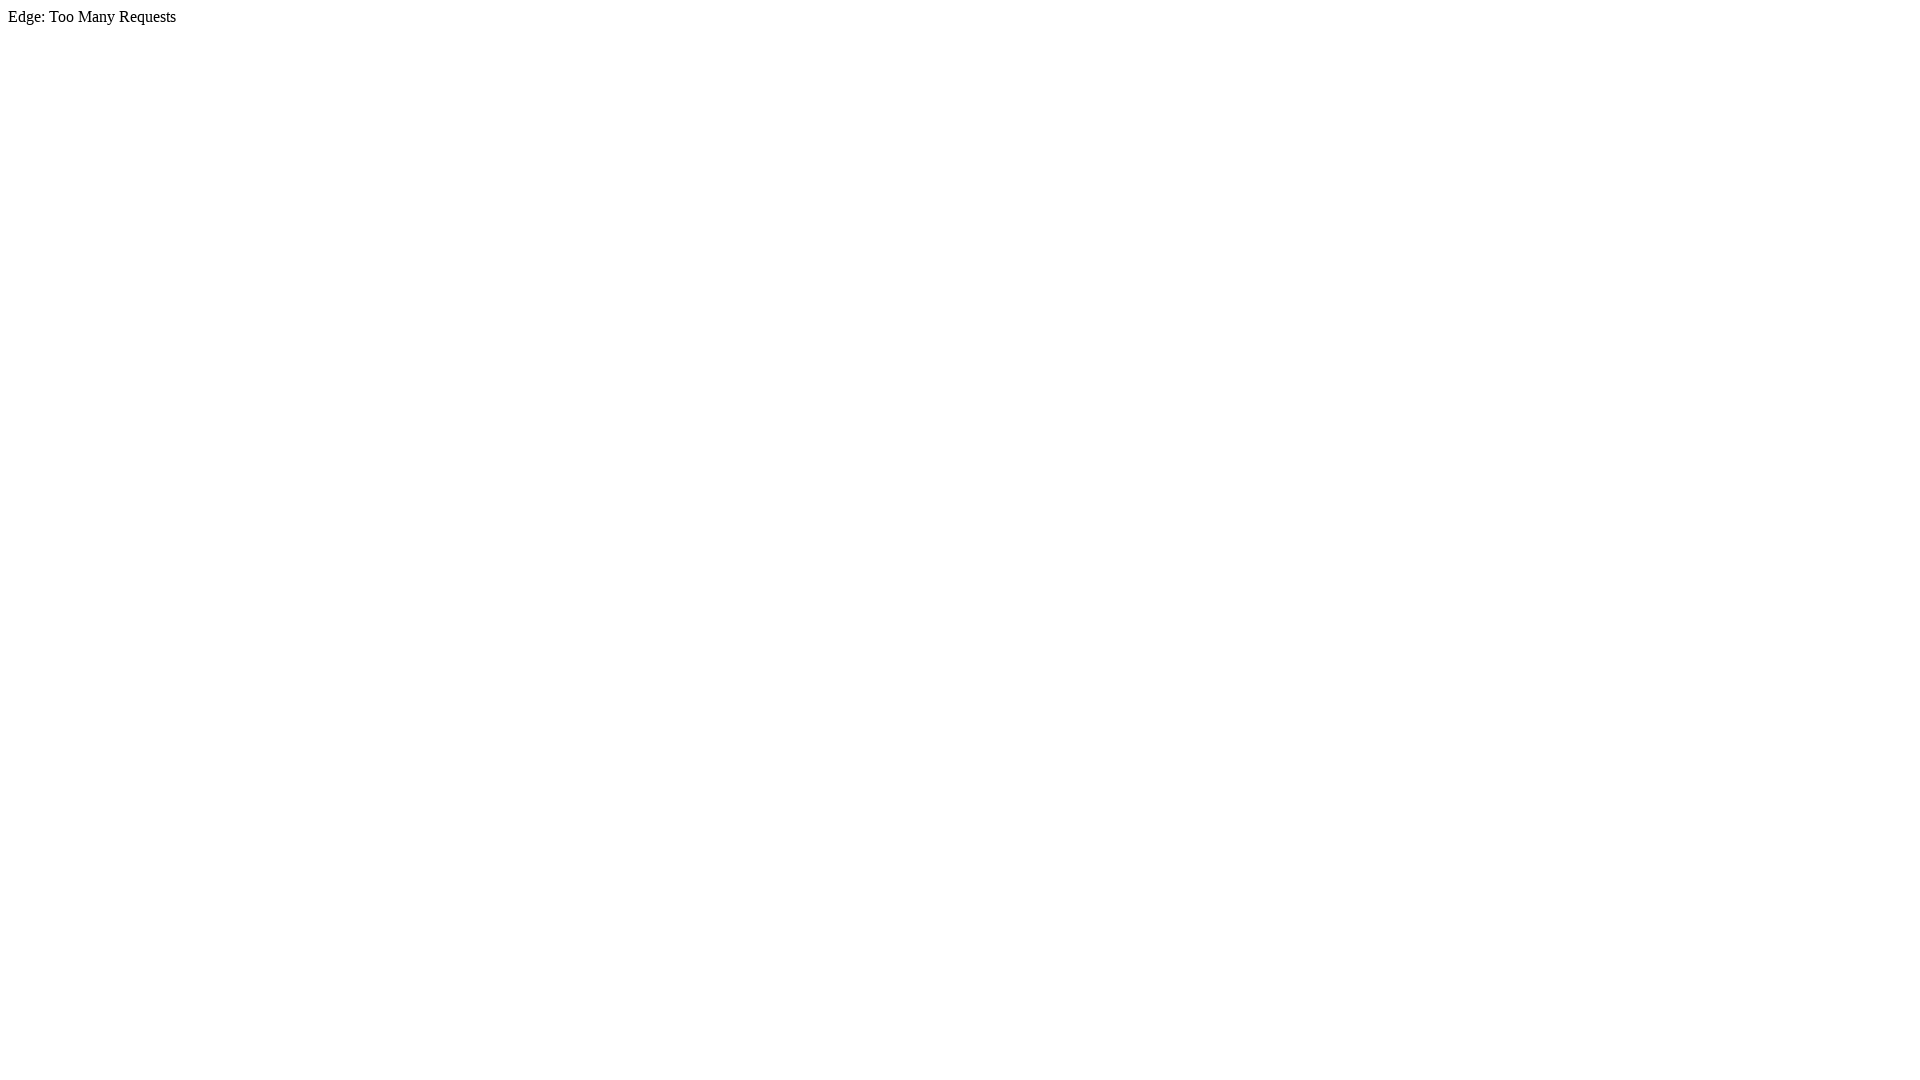

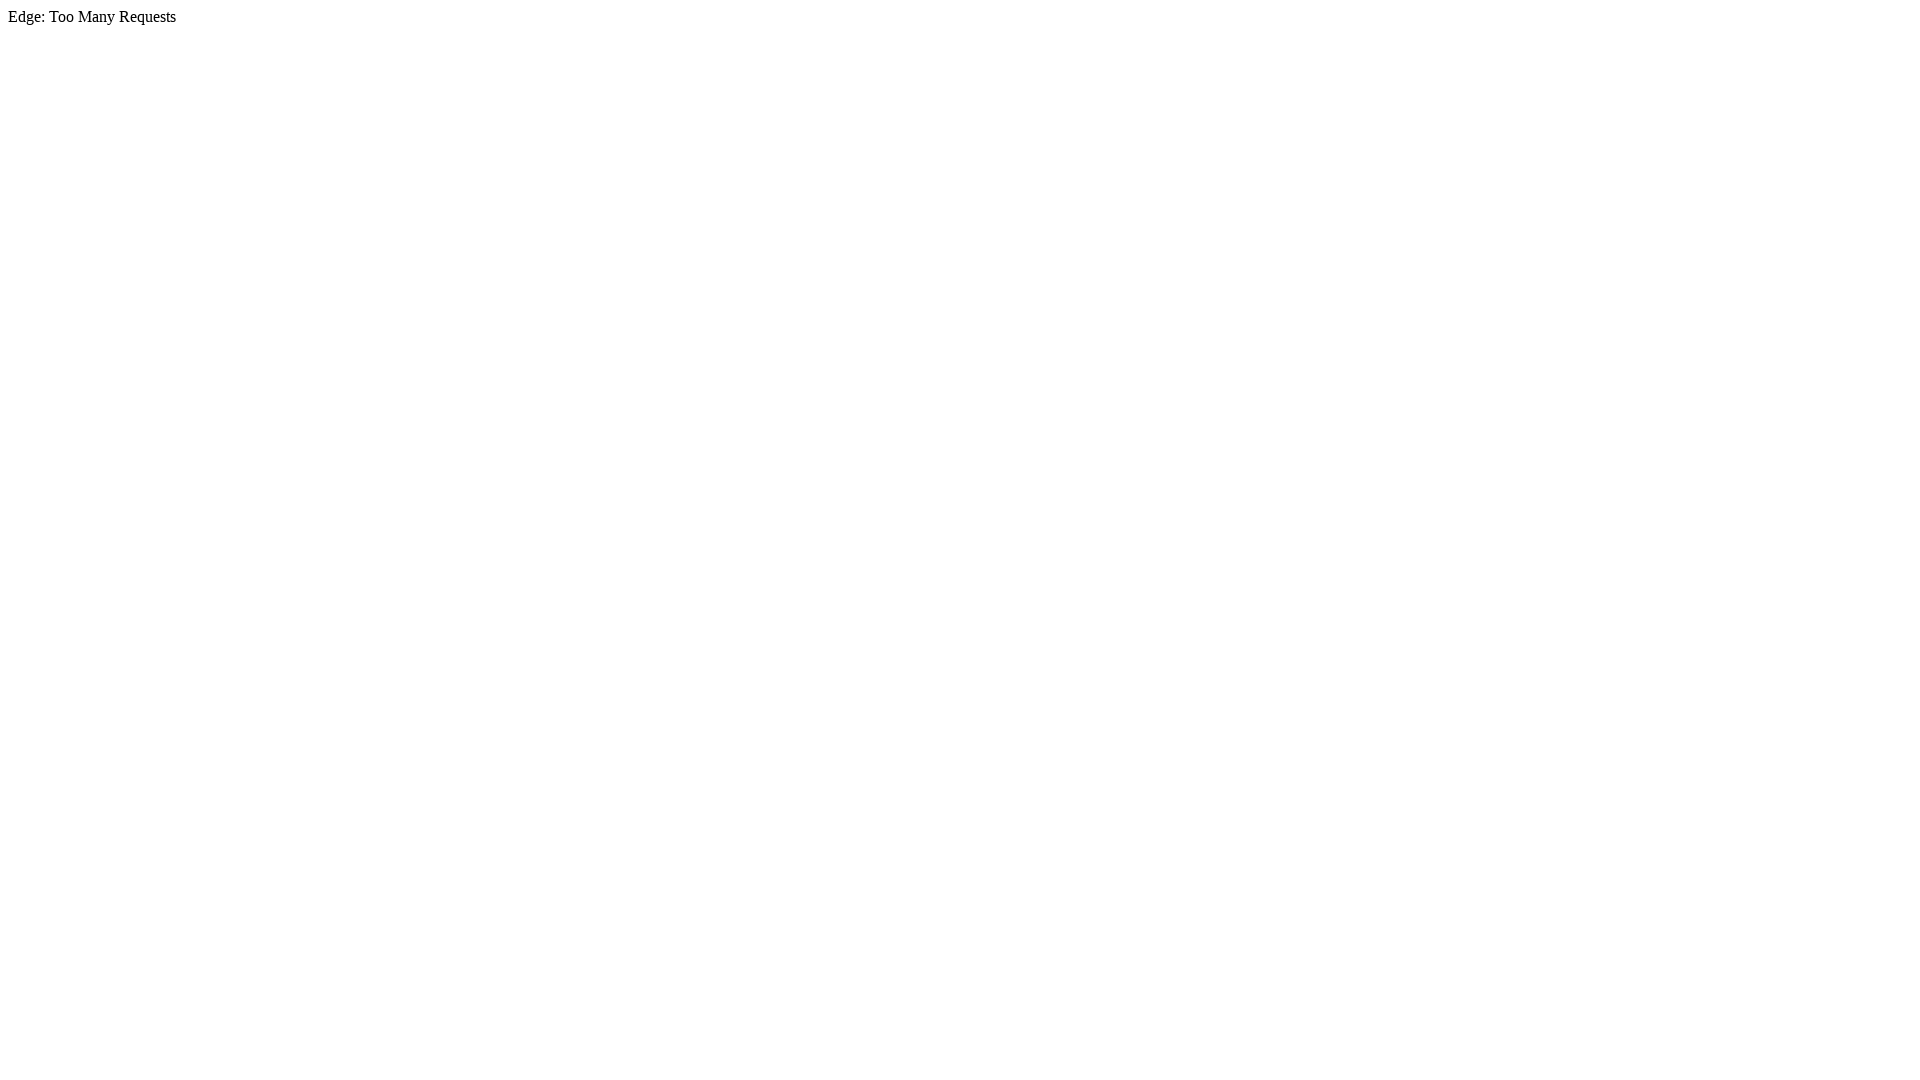